Tests typing text into the firstname input field and verifying the value

Starting URL: https://letcode.in/forms

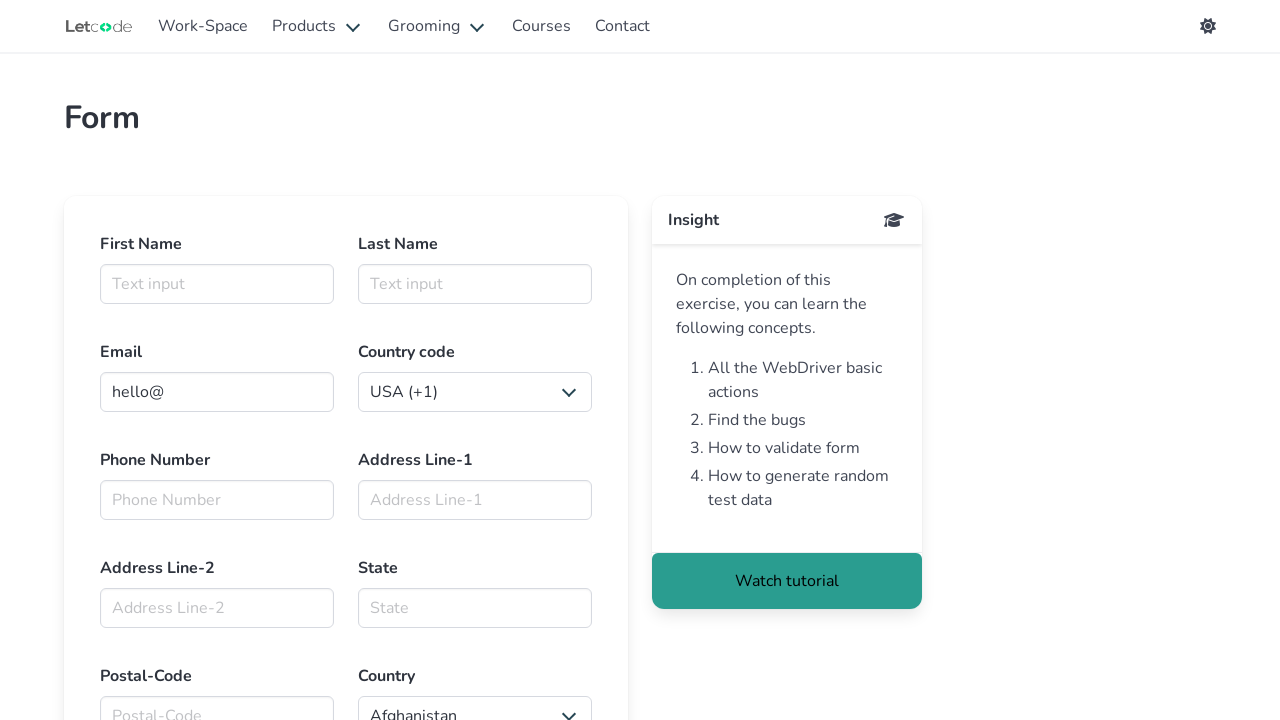

Typed 'Anup' into the firstname input field on #firstname
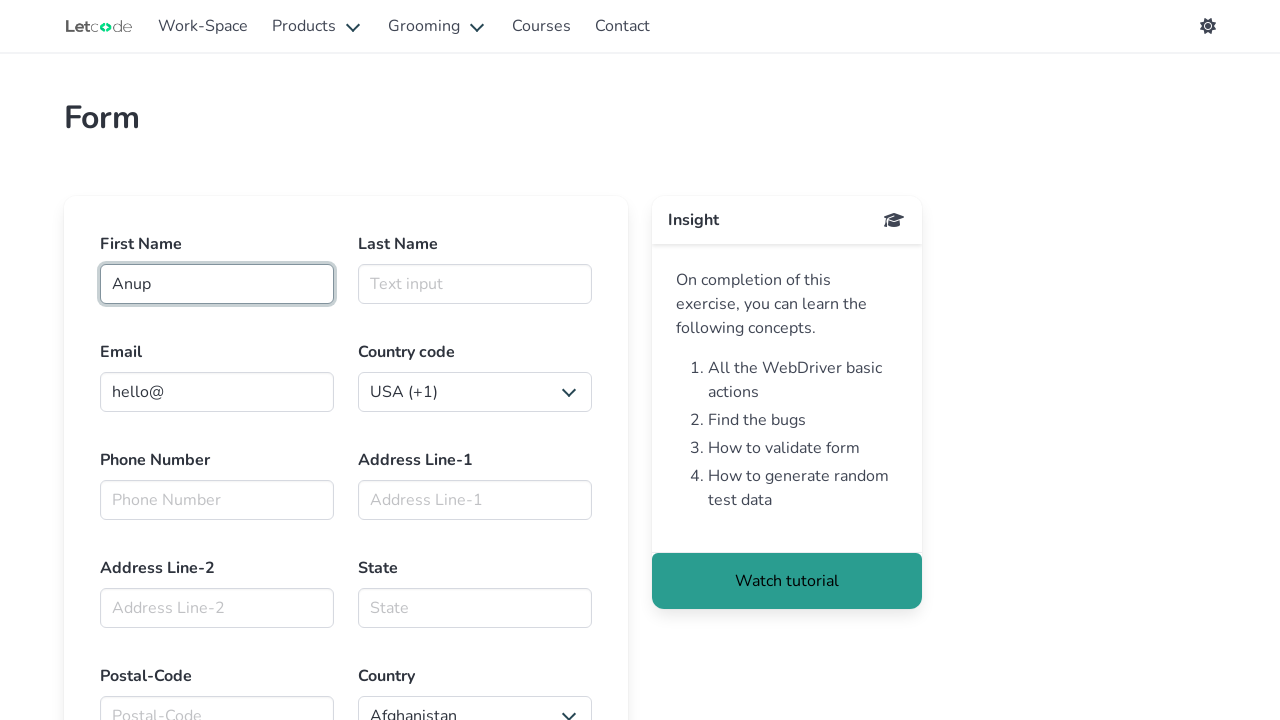

Retrieved the value from firstname input field
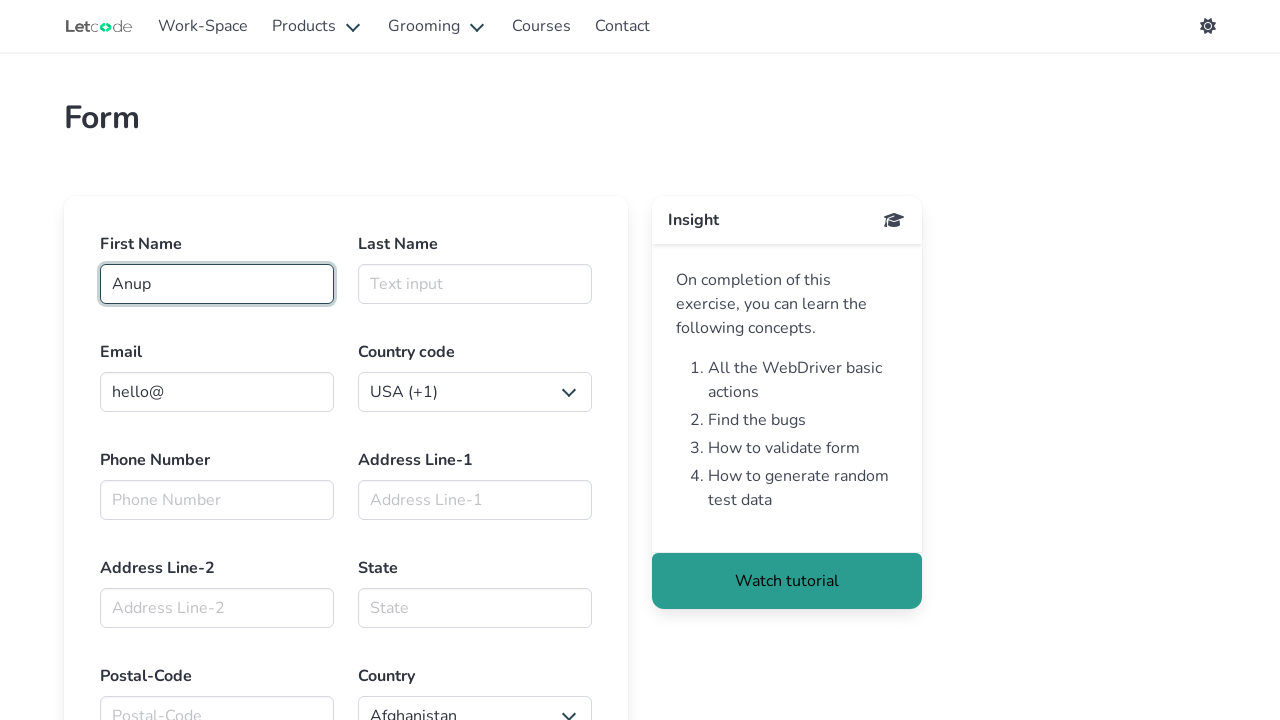

Verified that firstname input contains 'Anup'
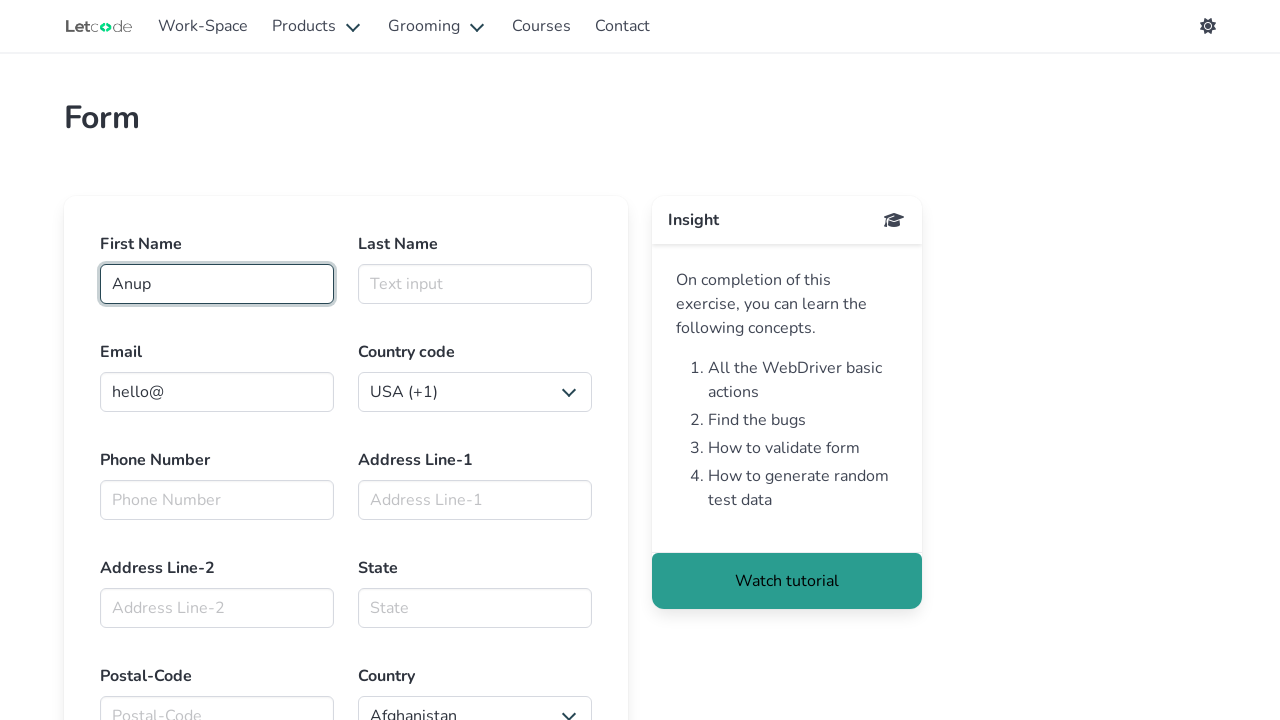

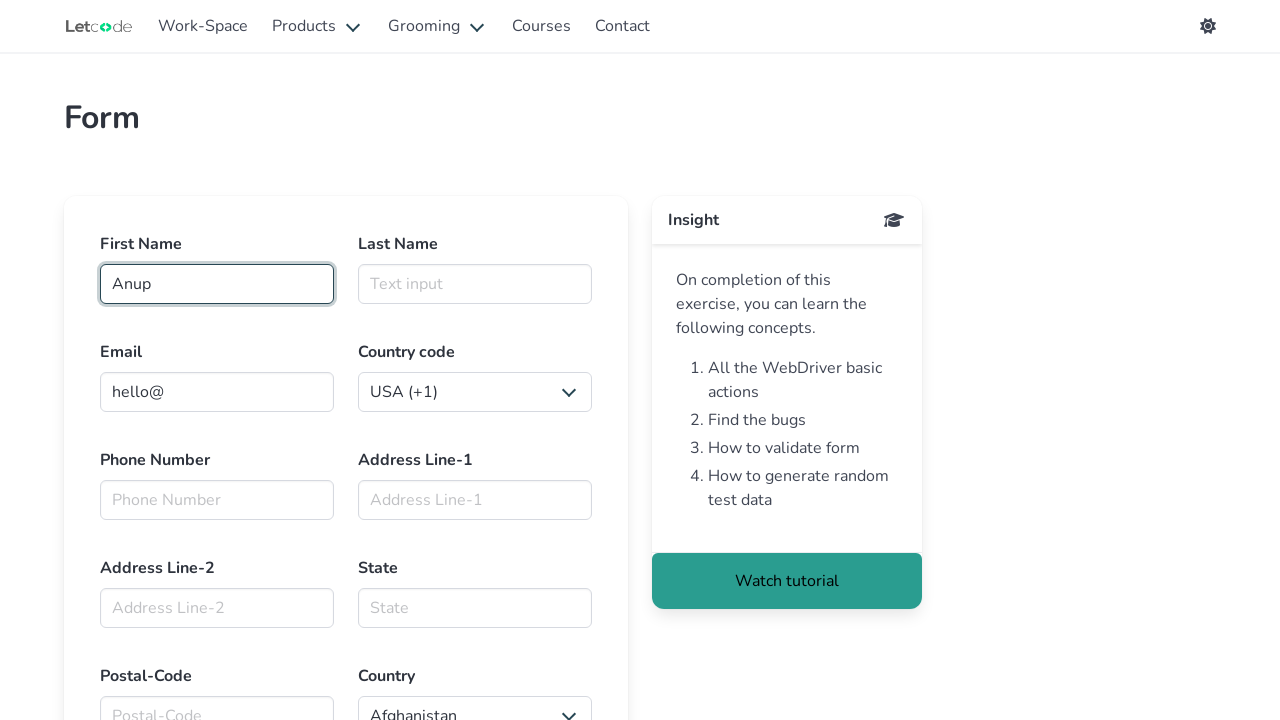